Tests clicking a link on the page using XPath selector to find a link containing "Elemental" text

Starting URL: https://the-internet.herokuapp.com/

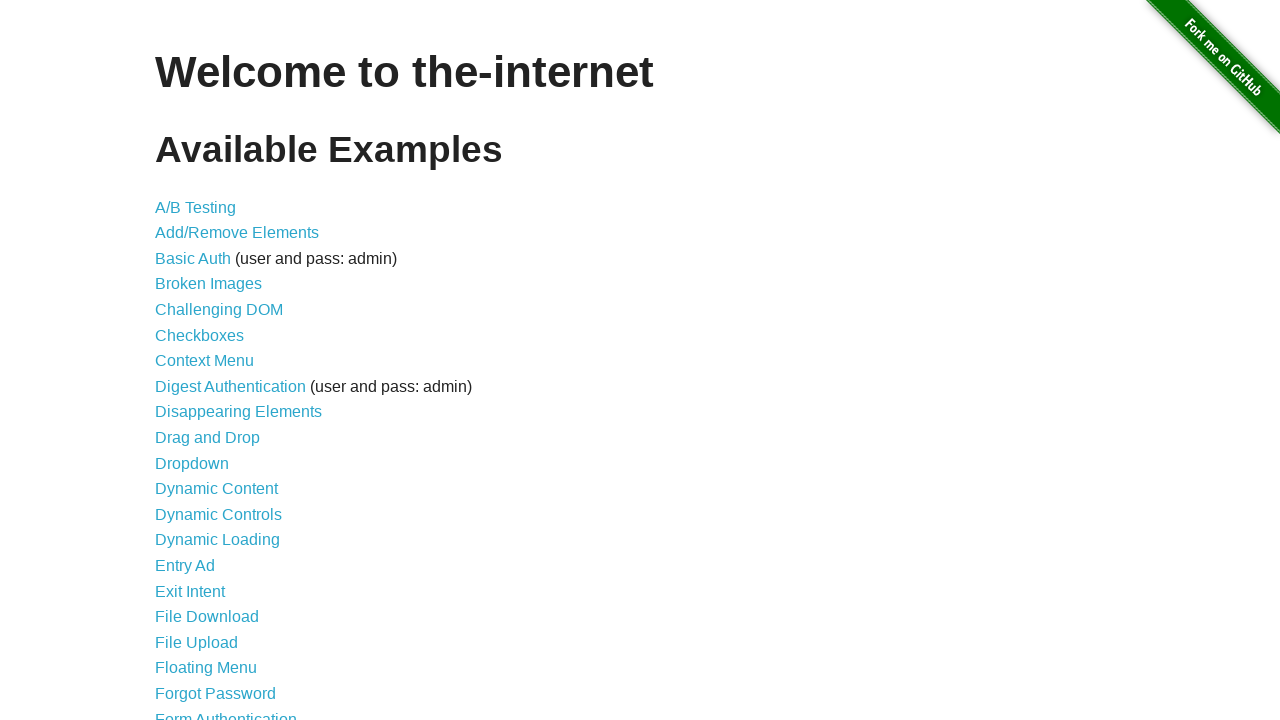

Located link containing 'Elemental Selenium' text using XPath selector
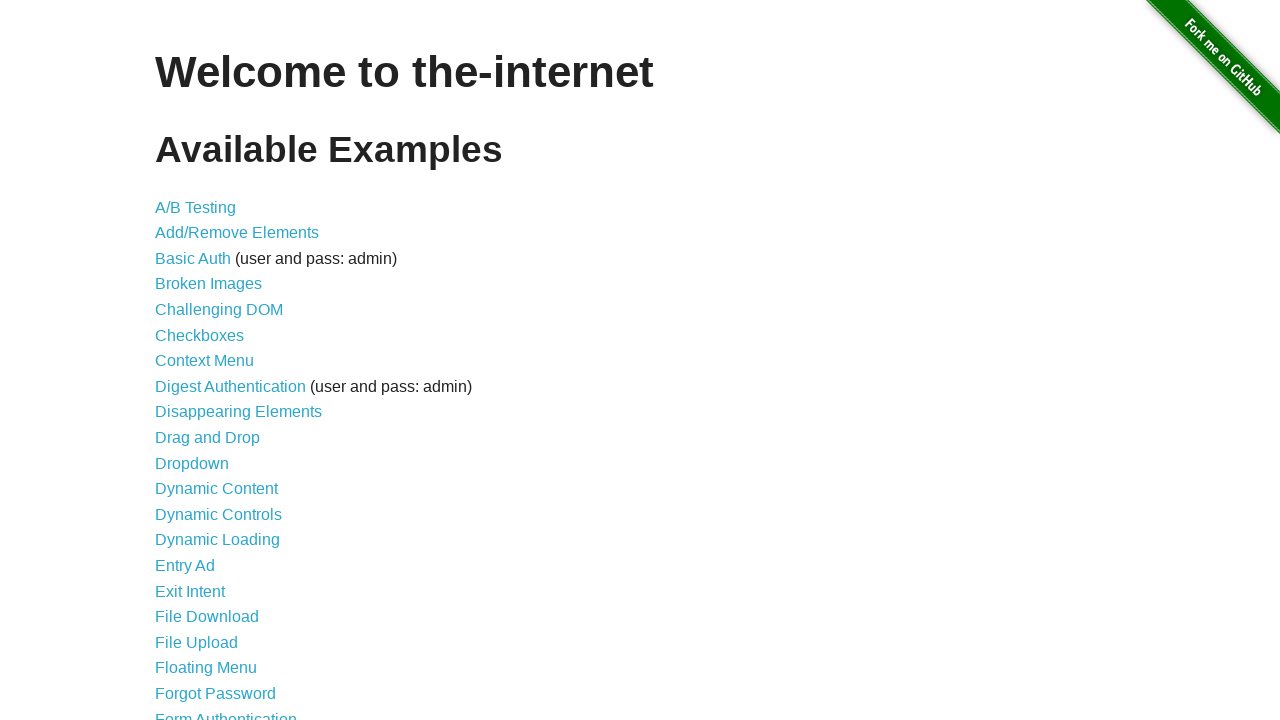

Clicked the 'Elemental Selenium' link
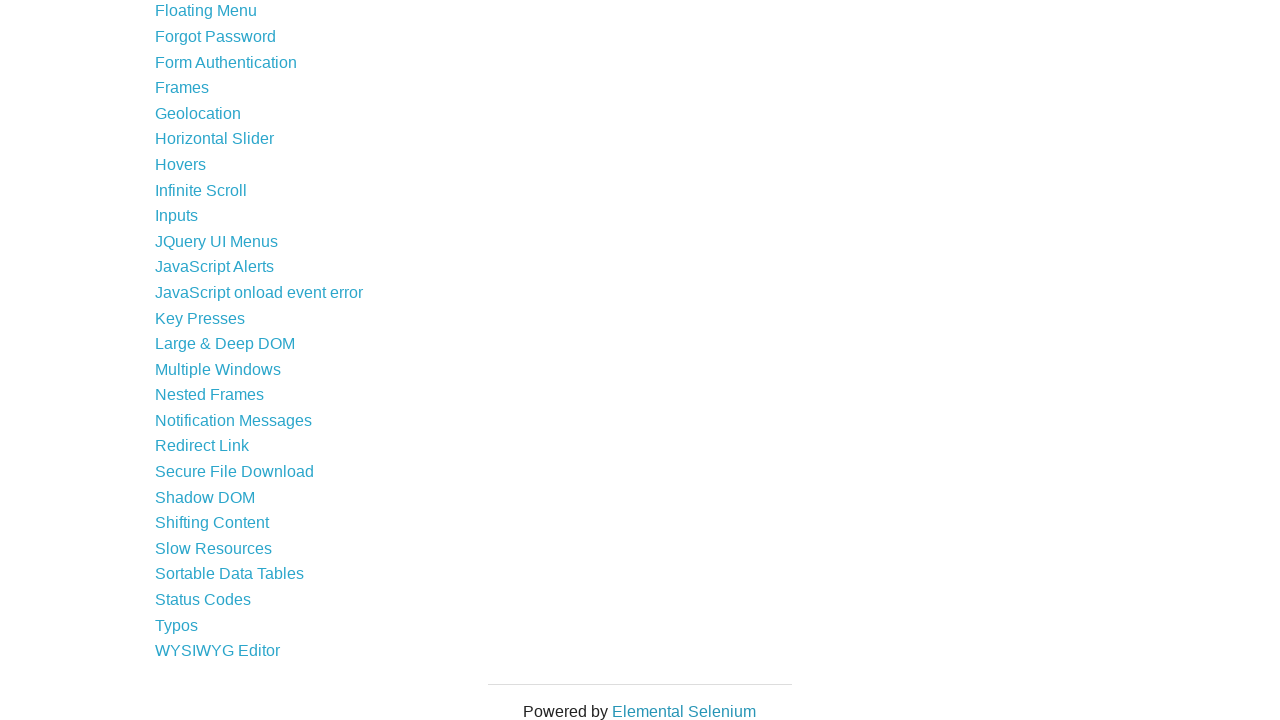

Page navigation completed and DOM content loaded
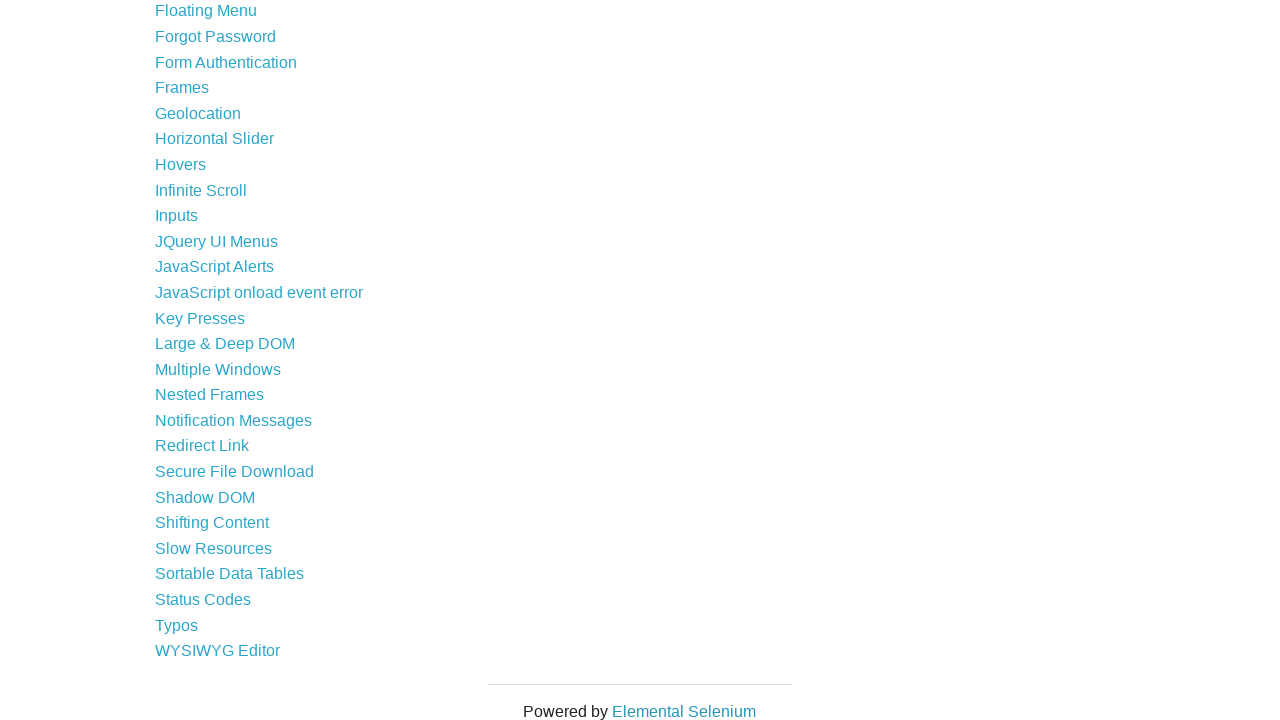

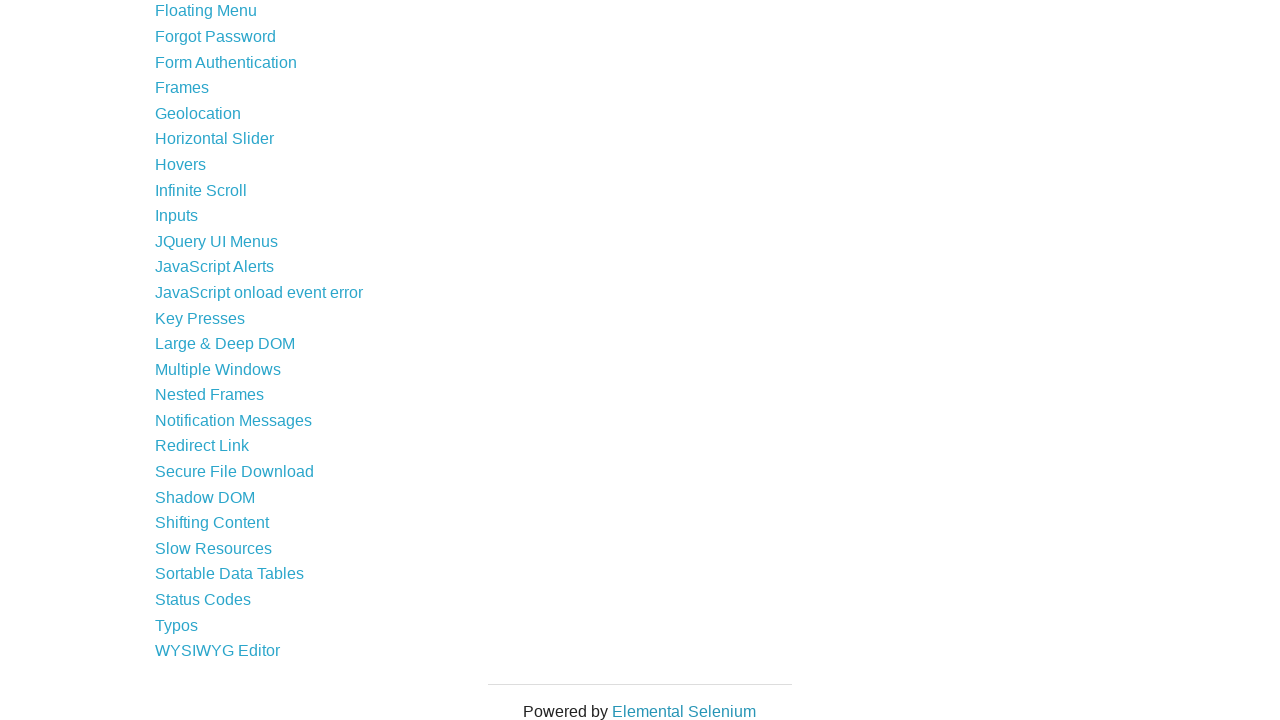